Clicks on Nokia Lumia product and verifies its price is displayed as $820

Starting URL: https://www.demoblaze.com/

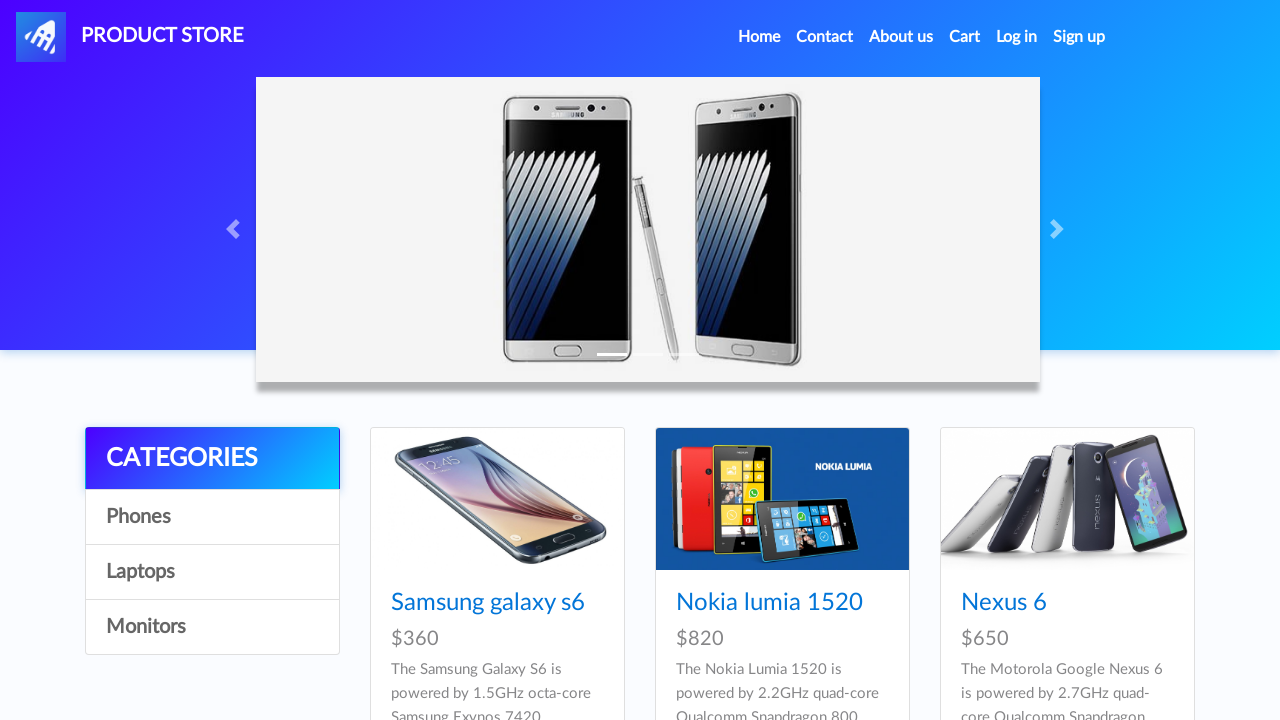

Clicked on Nokia Lumia product link at (782, 499) on xpath=//div/a[@href='prod.html?idp_=2']
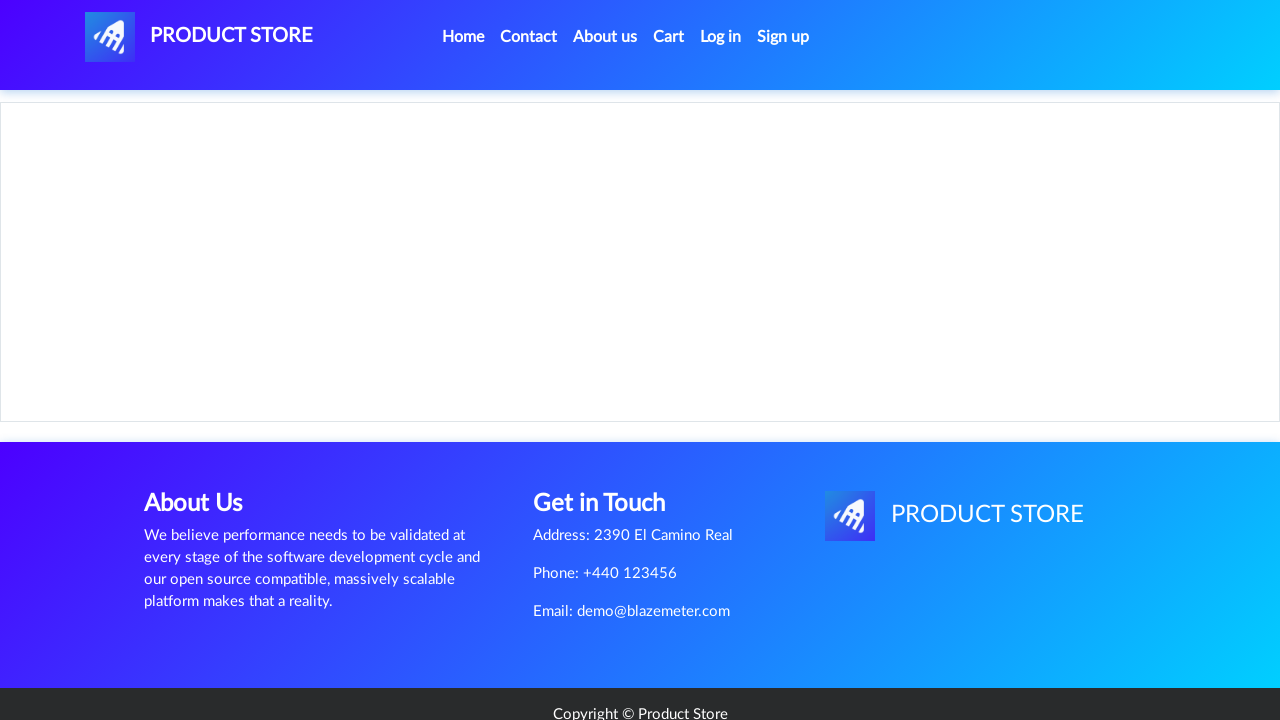

Verified Nokia Lumia price is displayed as $820
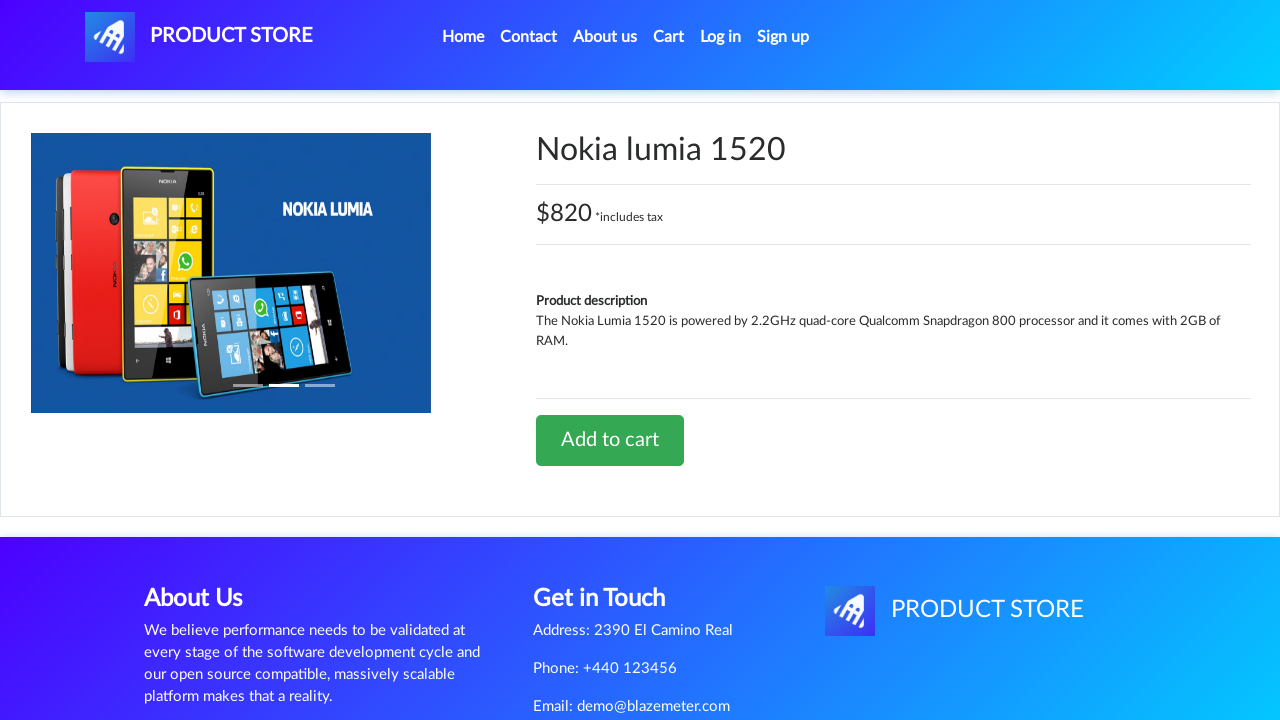

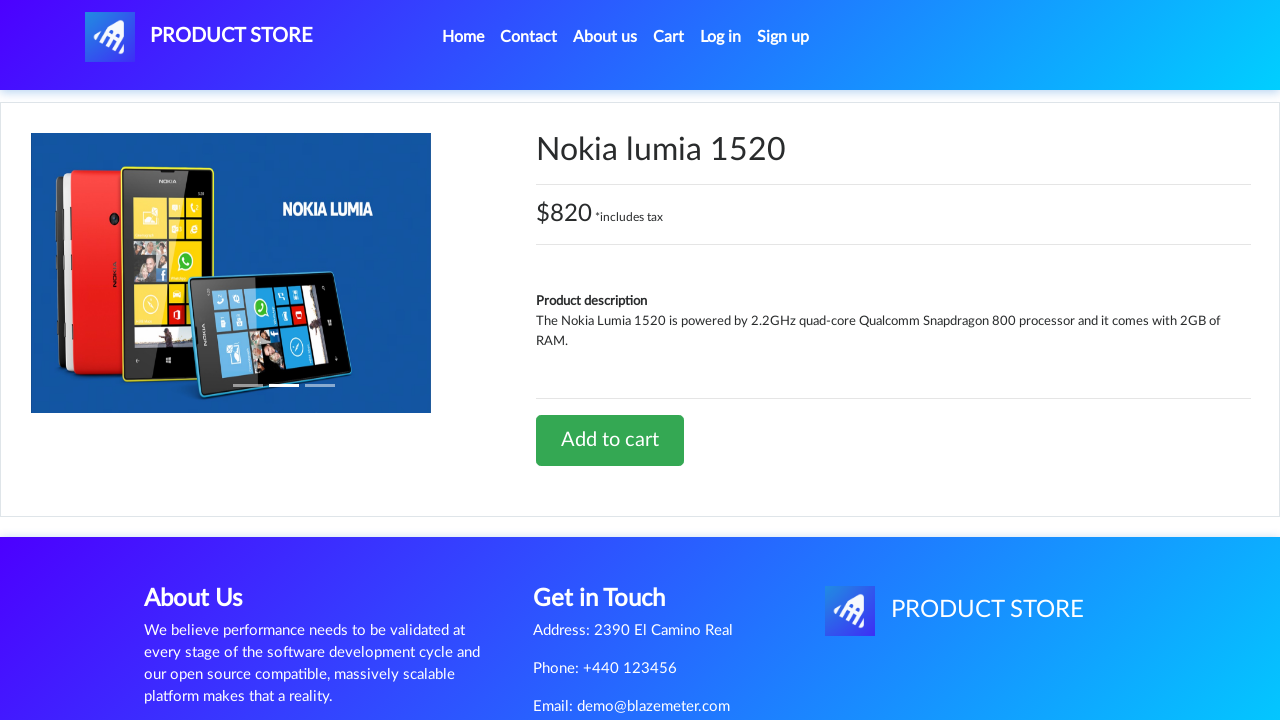